Tests that the ID department field accepts integer values

Starting URL: https://andreldev.github.io/Almoxarifado/

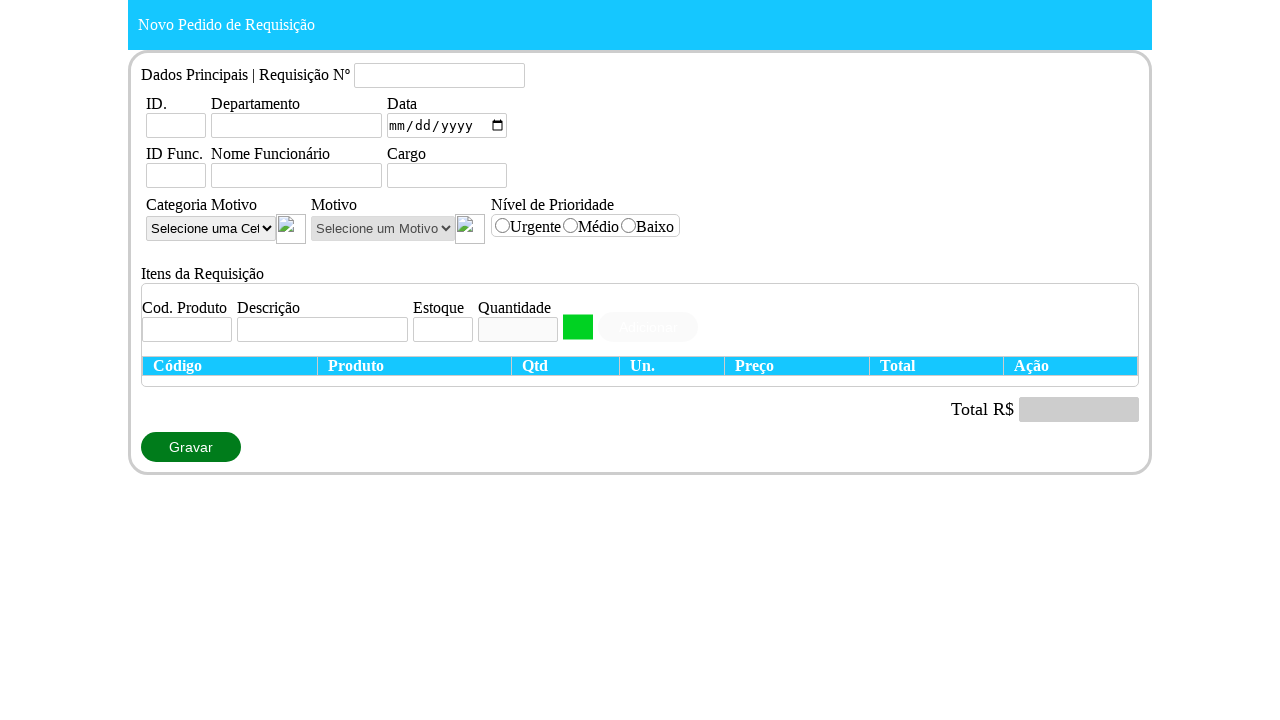

Clicked on ID department field at (176, 126) on #idDepartamento
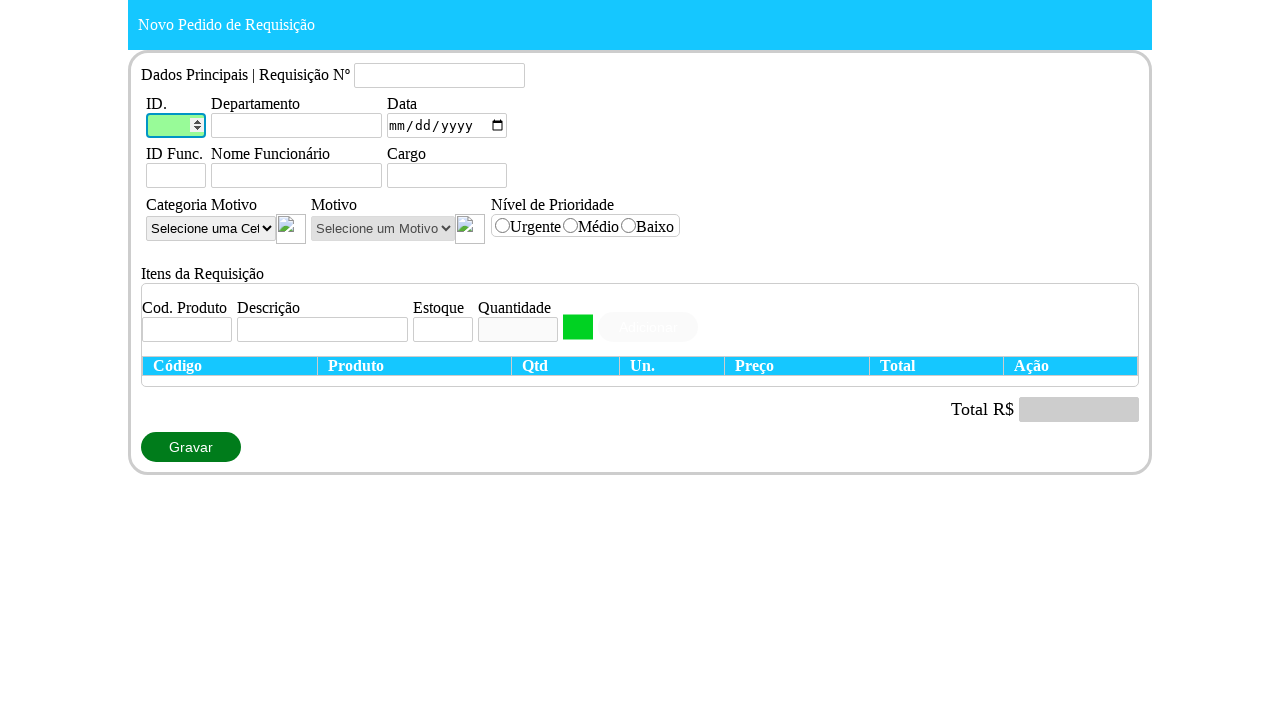

Filled ID department field with integer value '11' on #idDepartamento
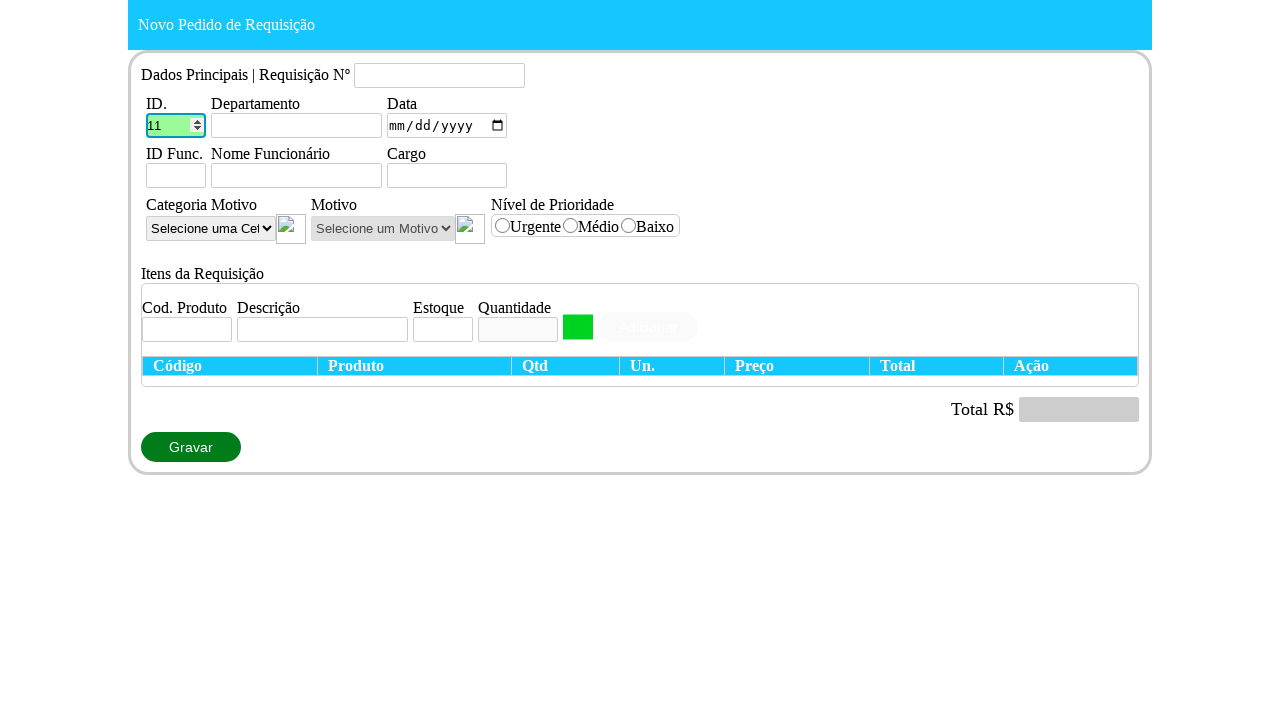

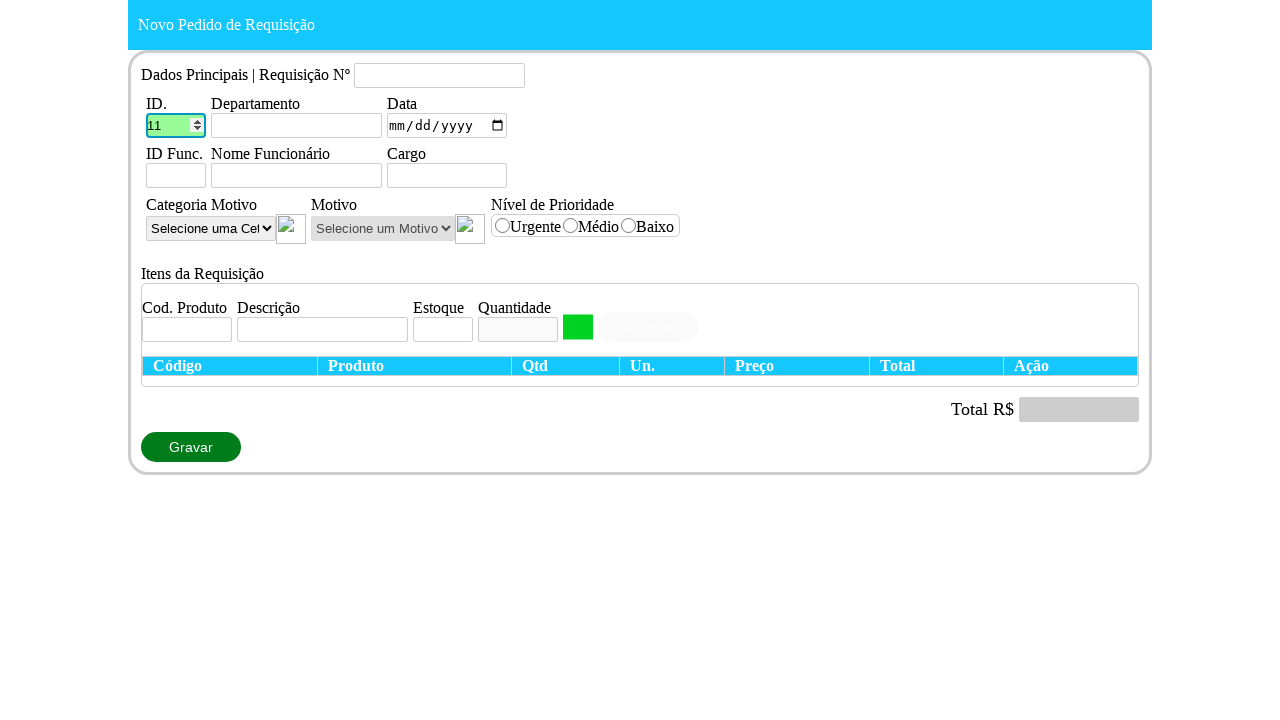